Tests alert functionality by clicking on example alert link in Selenium documentation page

Starting URL: https://www.selenium.dev/documentation/webdriver/interactions/alerts/

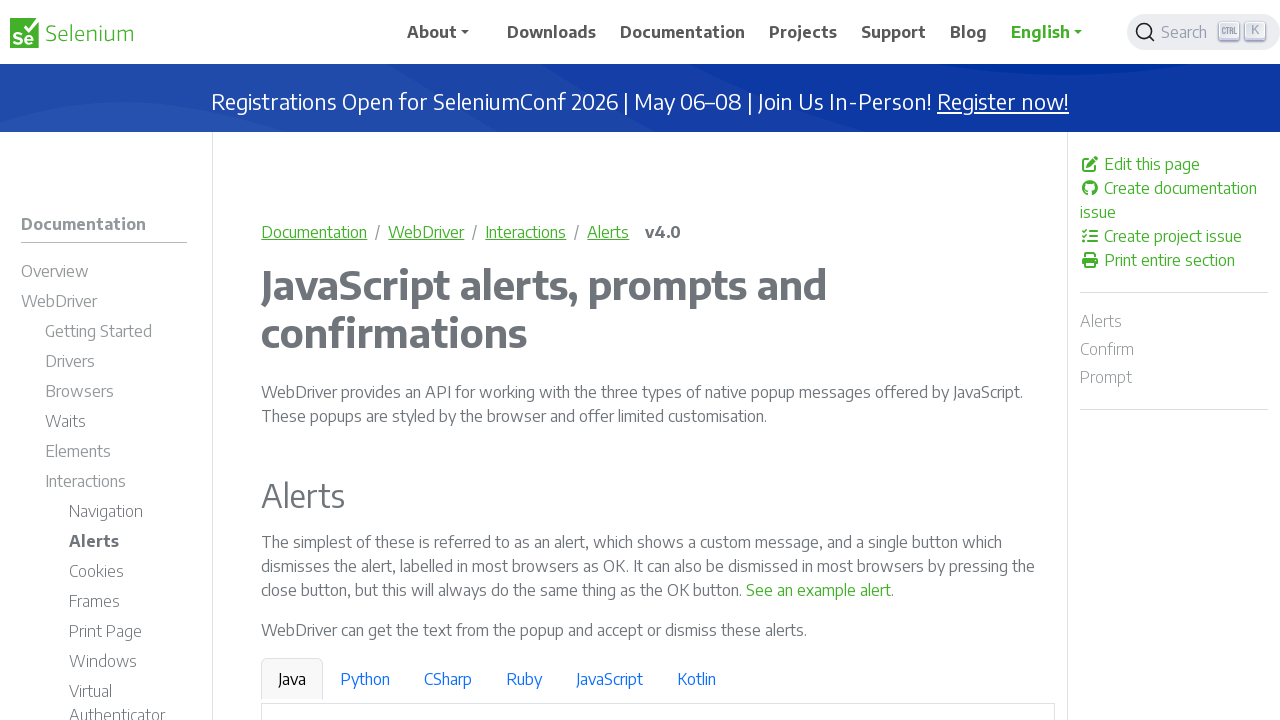

Set up dialog handler for alert popup
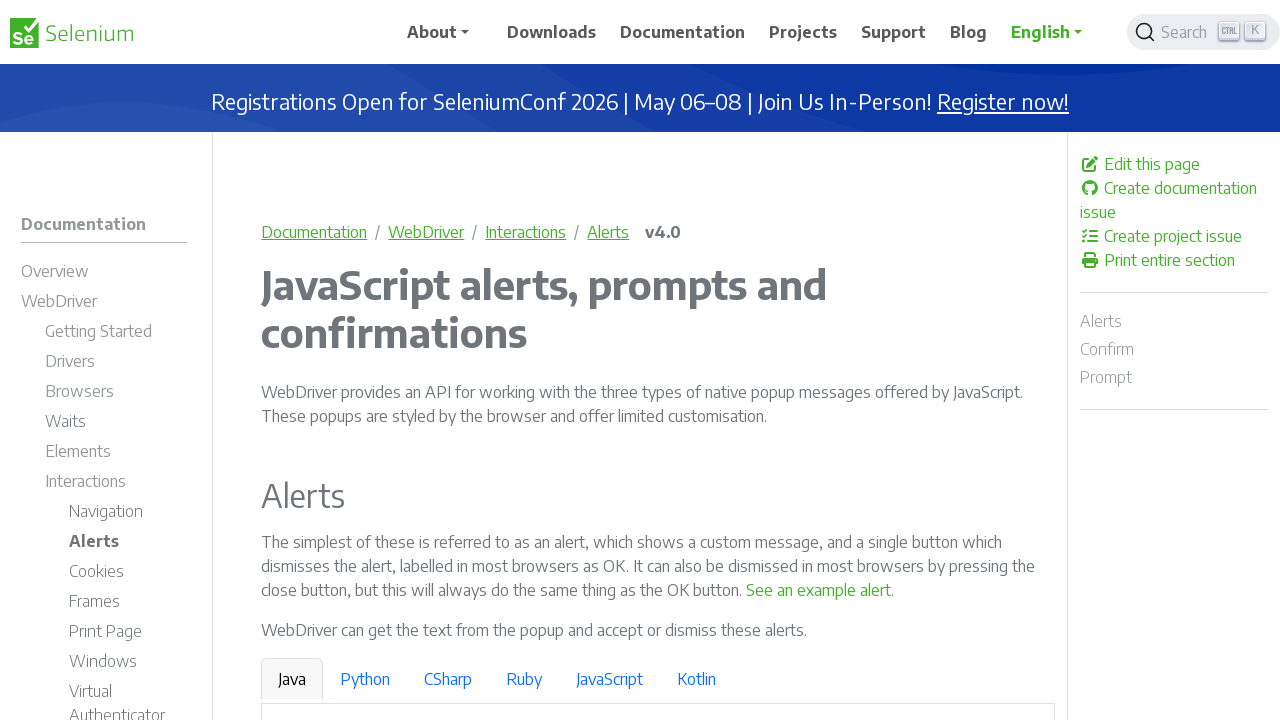

Clicked on 'See an example alert' link in Selenium documentation at (819, 590) on a:has-text('See an example alert')
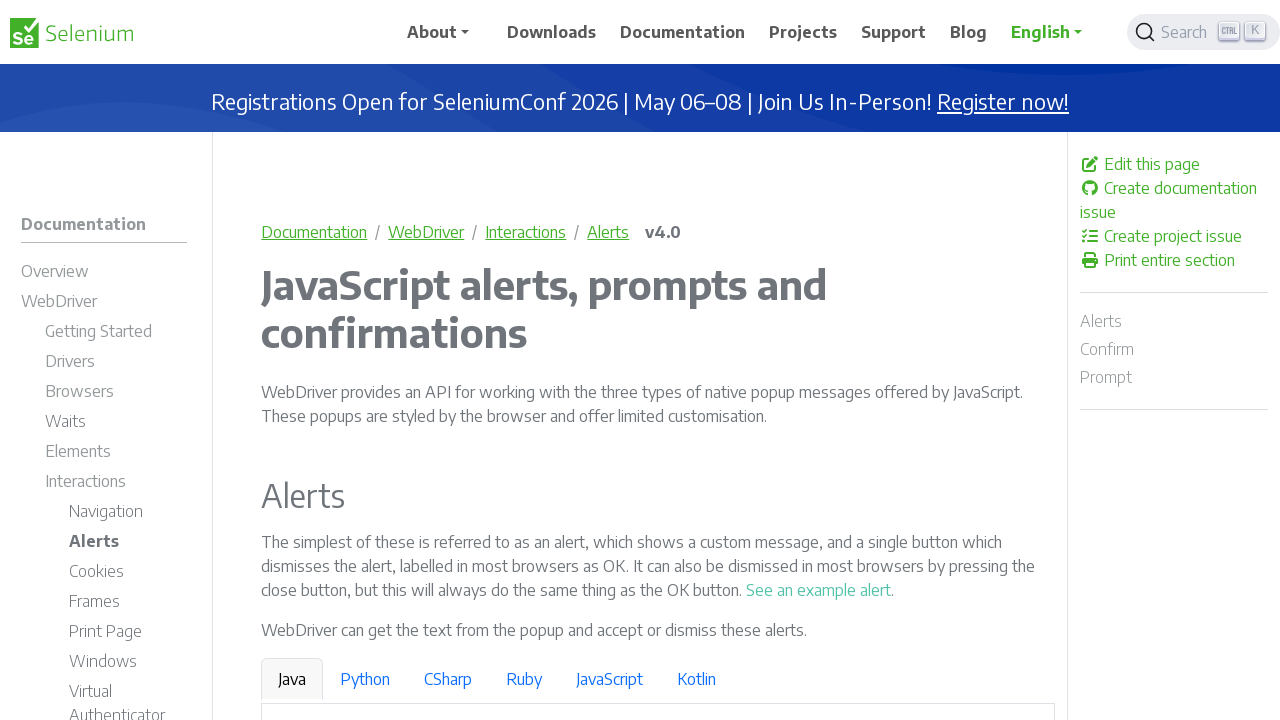

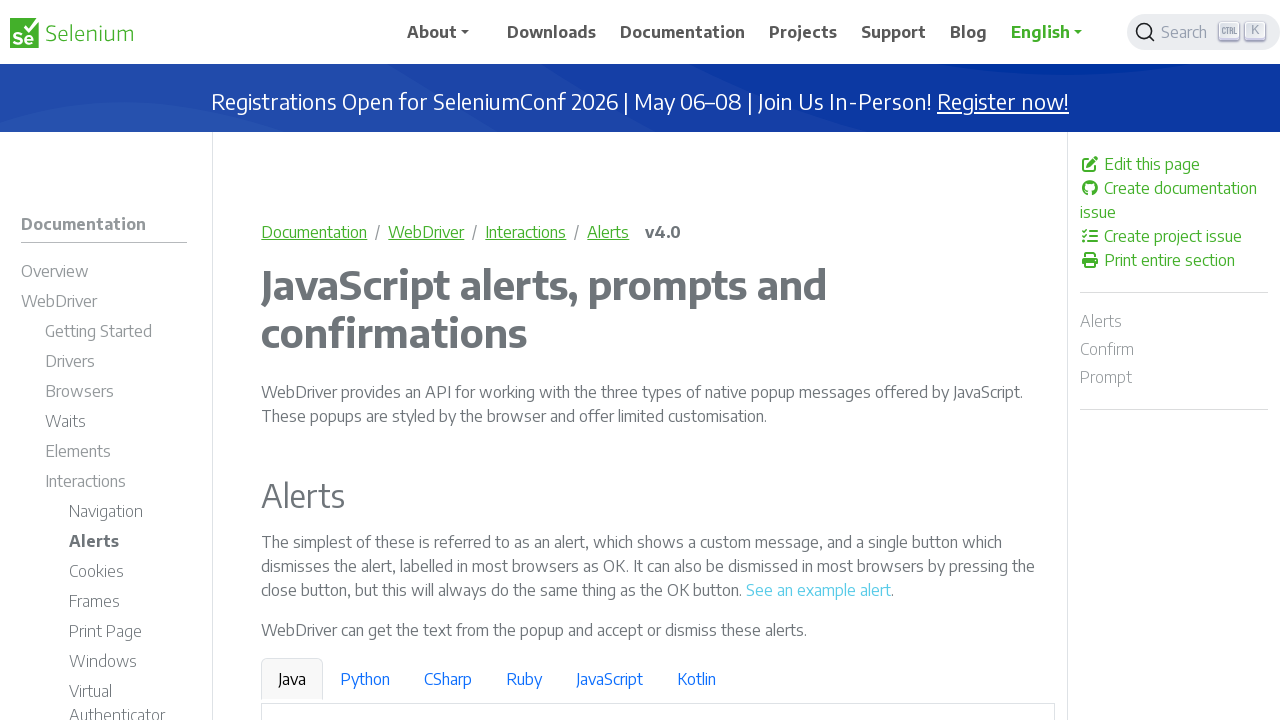